Navigates to a datepicker demo page, hovers over the SwitchTo menu, and clicks on the Alerts link to navigate to the Alerts page

Starting URL: https://demo.automationtesting.in/Datepicker.html

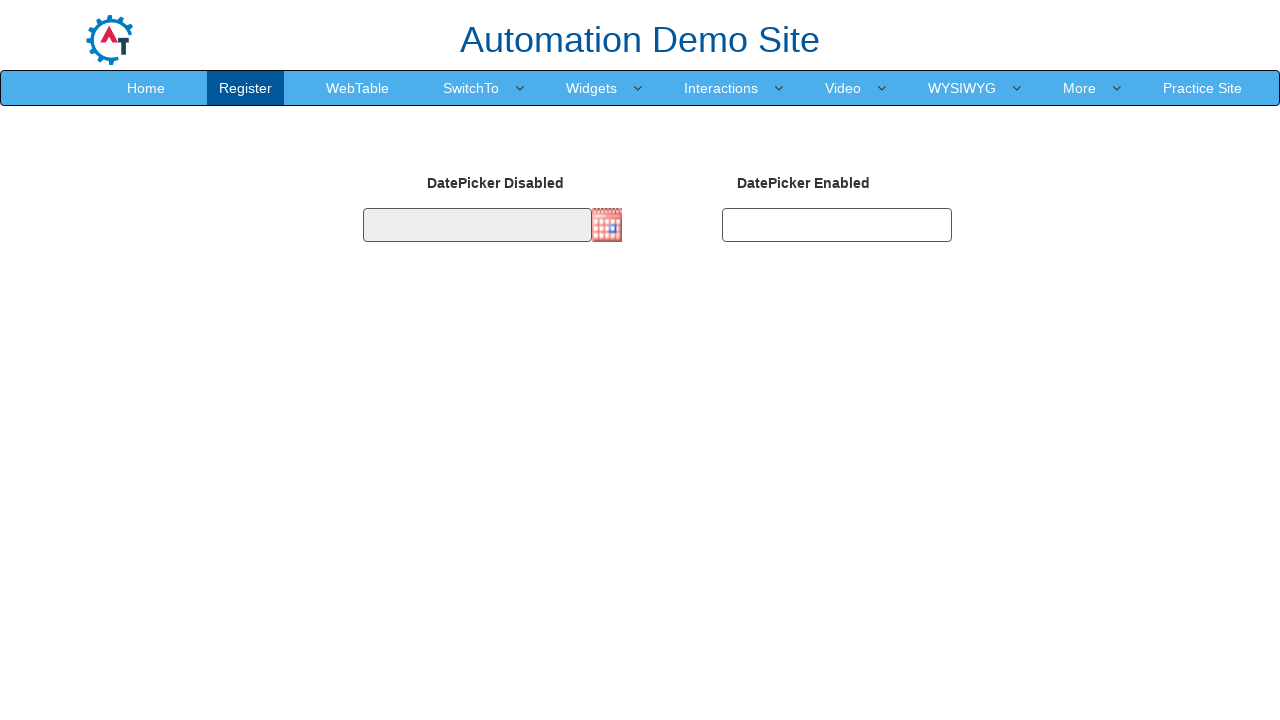

Hovered over SwitchTo menu at (471, 88) on a:has-text("SwitchTo")
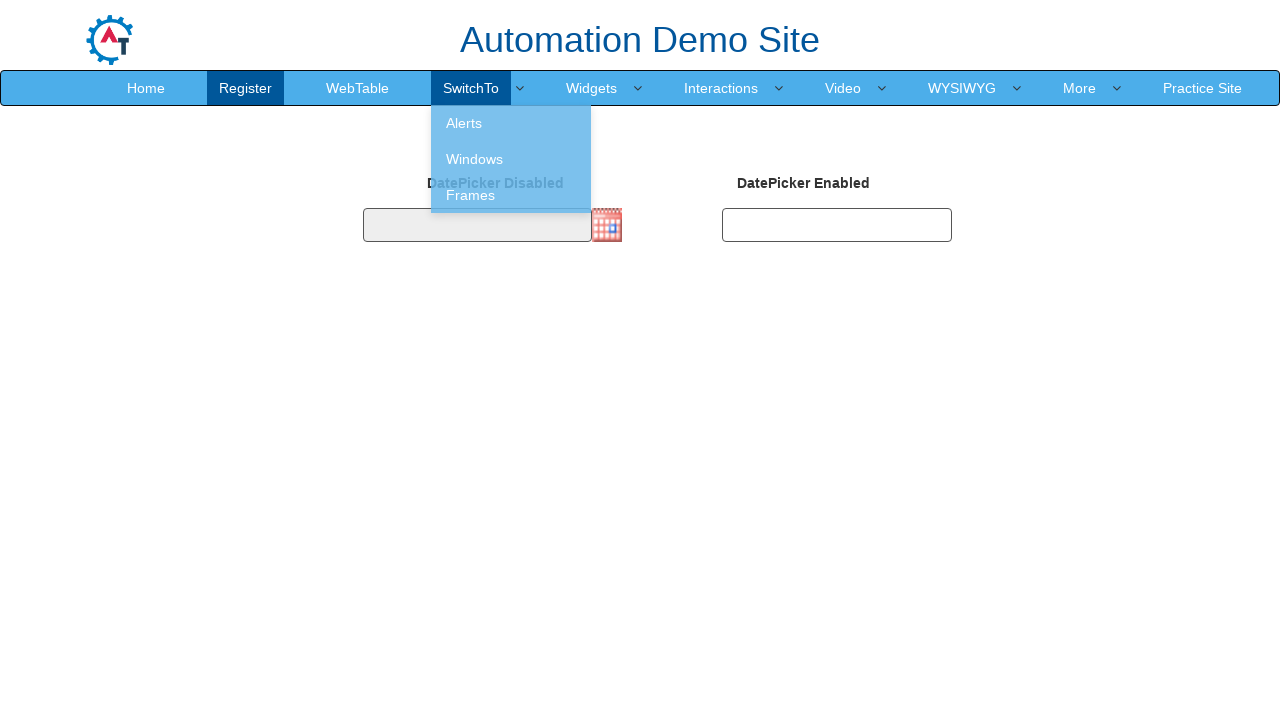

Clicked on Alerts link at (511, 123) on a:has-text("Alerts")
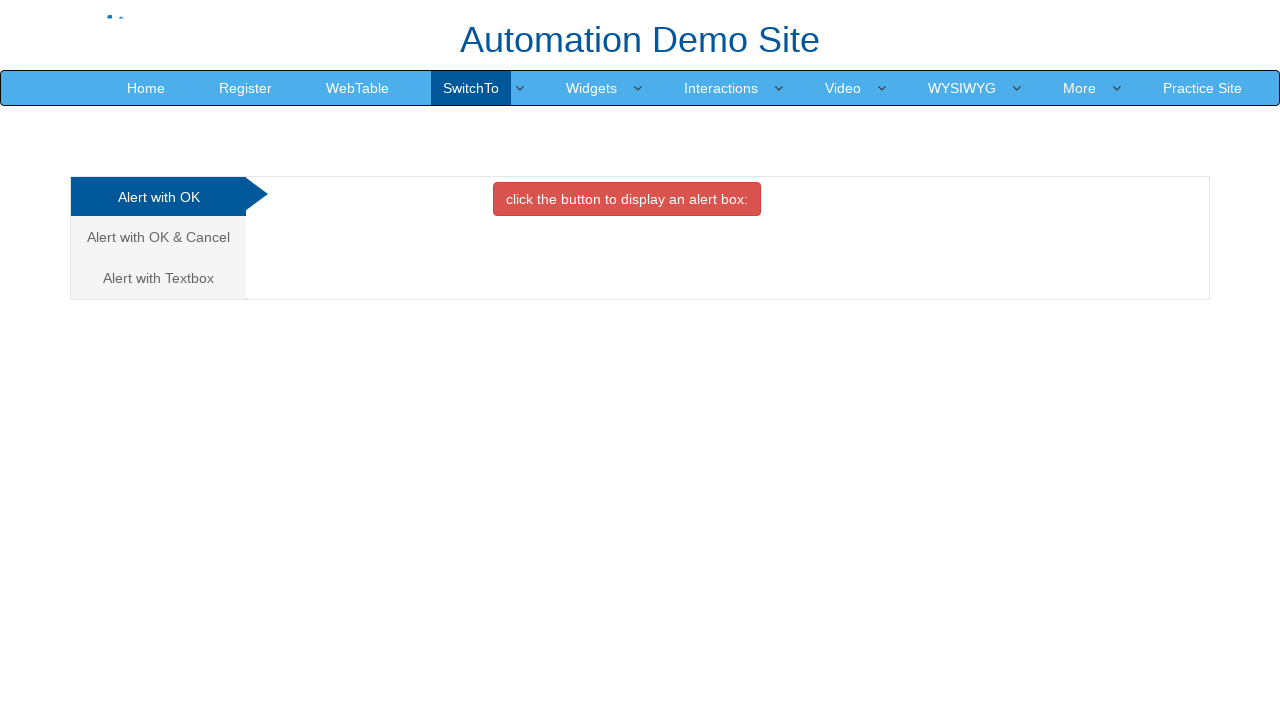

Successfully navigated to Alerts page
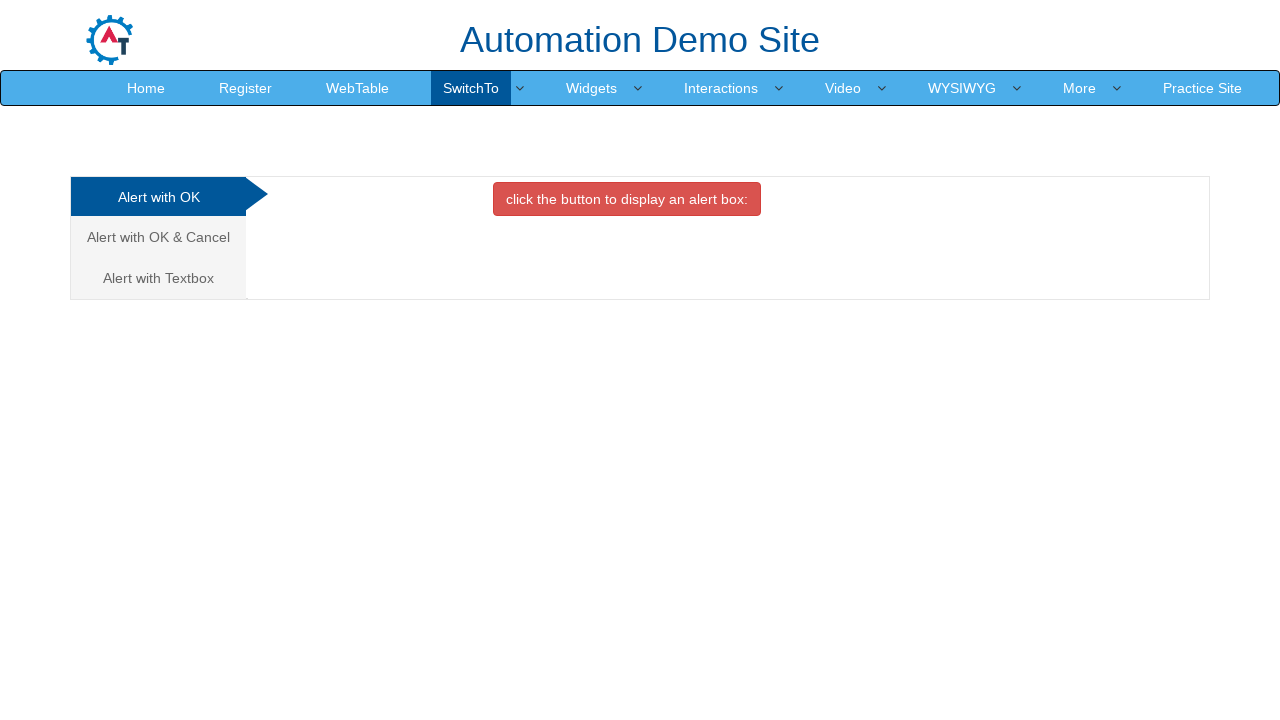

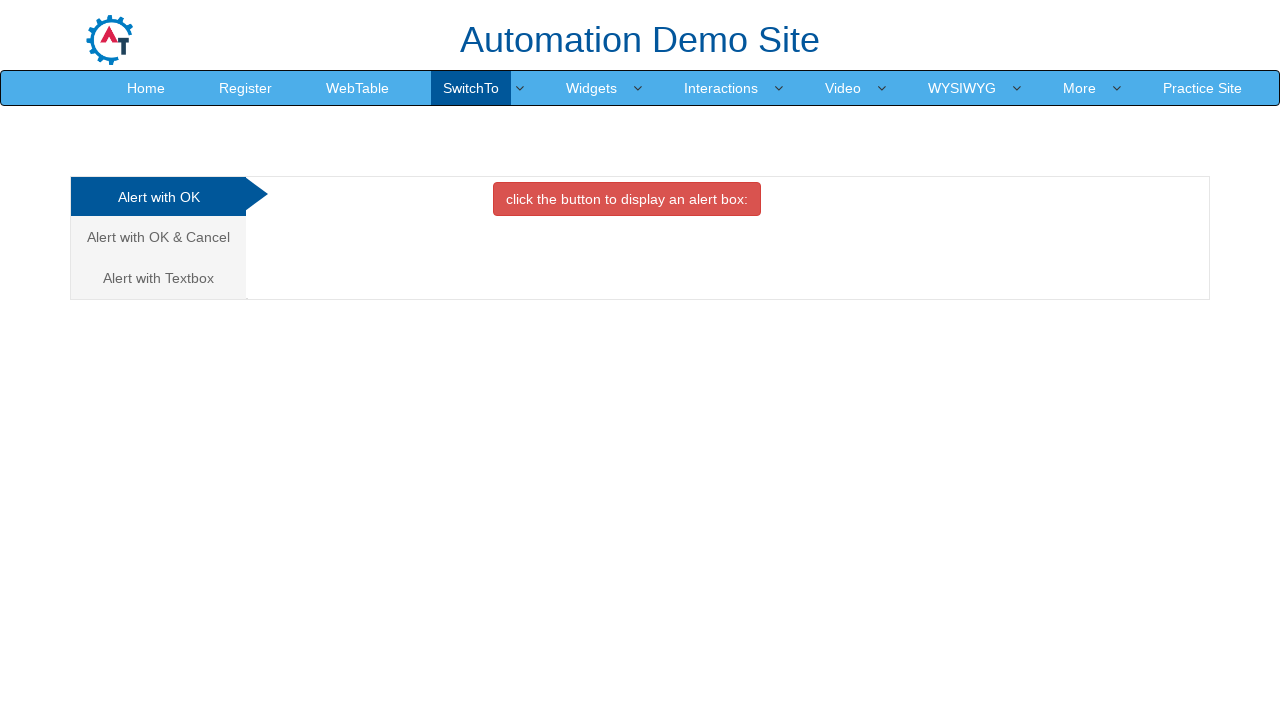